Tests JavaScript prompt alert functionality by switching to iframe, triggering a prompt, entering text, and verifying the result is displayed on the page

Starting URL: https://www.w3schools.com/js/tryit.asp?filename=tryjs_prompt

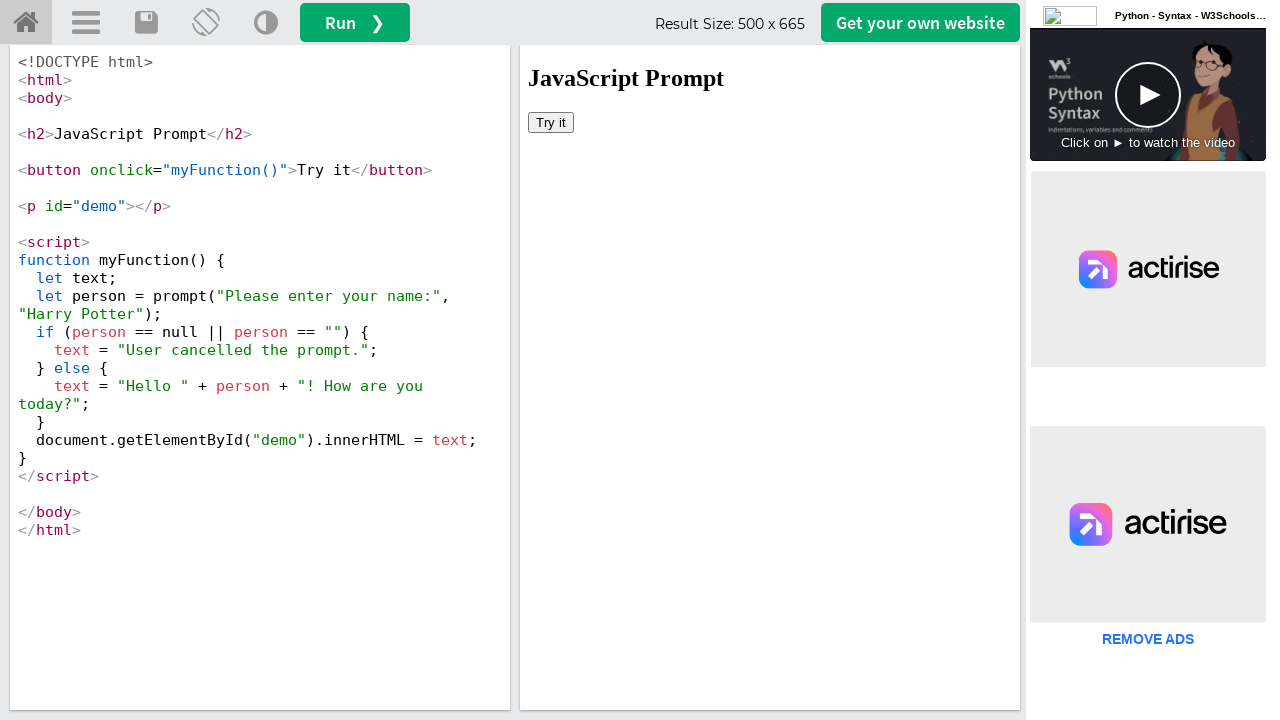

Located iframe with ID 'iframeResult'
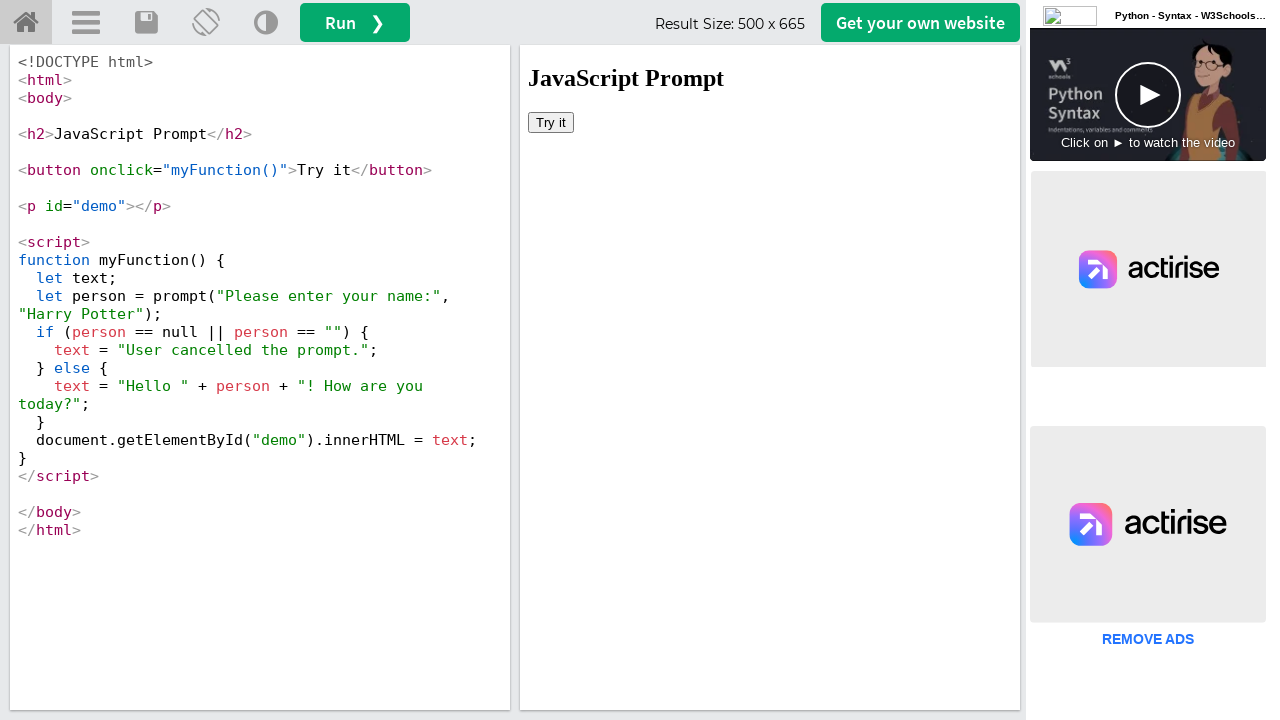

Clicked 'Try it' button to trigger prompt dialog at (551, 122) on iframe#iframeResult >> internal:control=enter-frame >> button[onclick='myFunctio
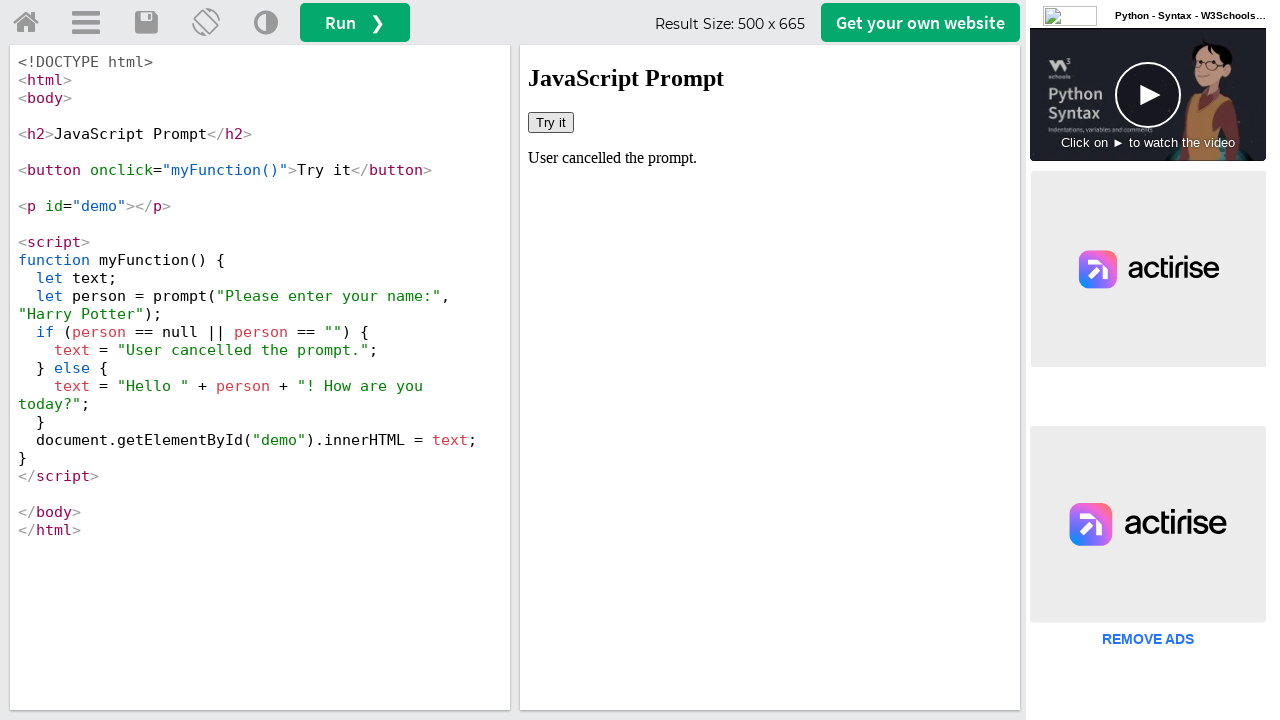

Set up dialog handler to accept prompt with text 'Demo Assignment'
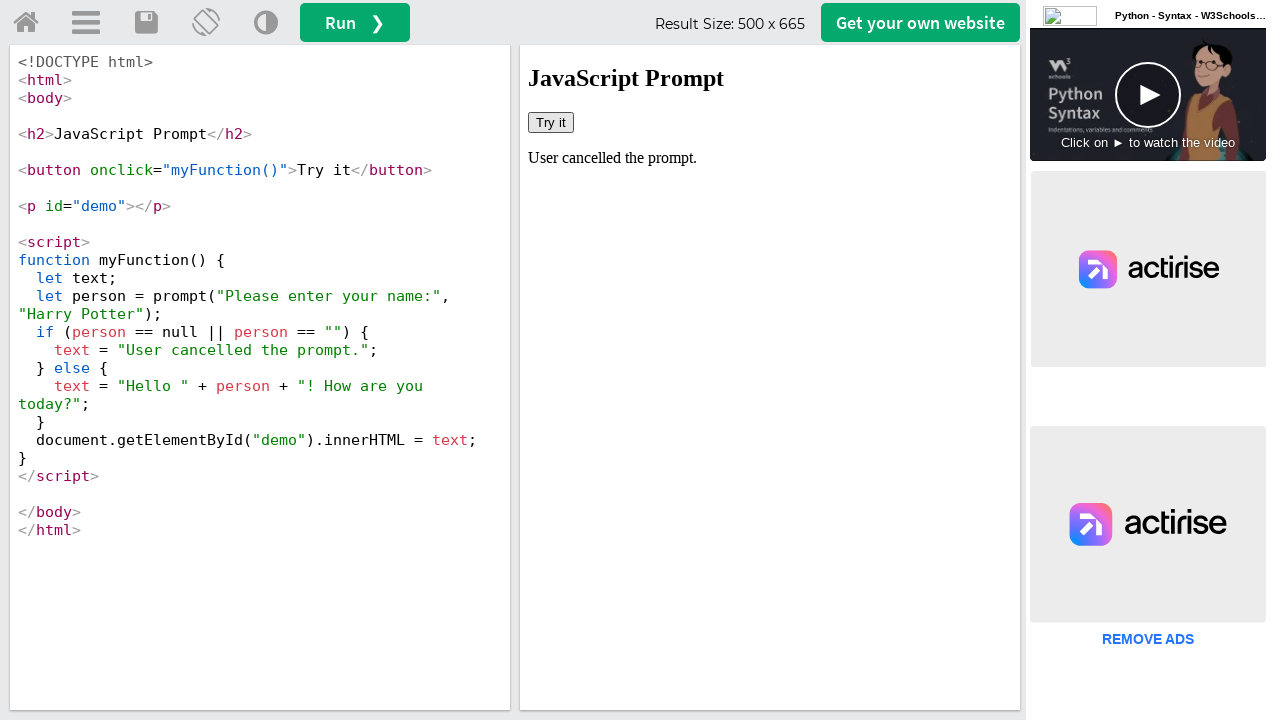

Clicked button again to trigger prompt with active dialog handler at (551, 122) on iframe#iframeResult >> internal:control=enter-frame >> button[onclick='myFunctio
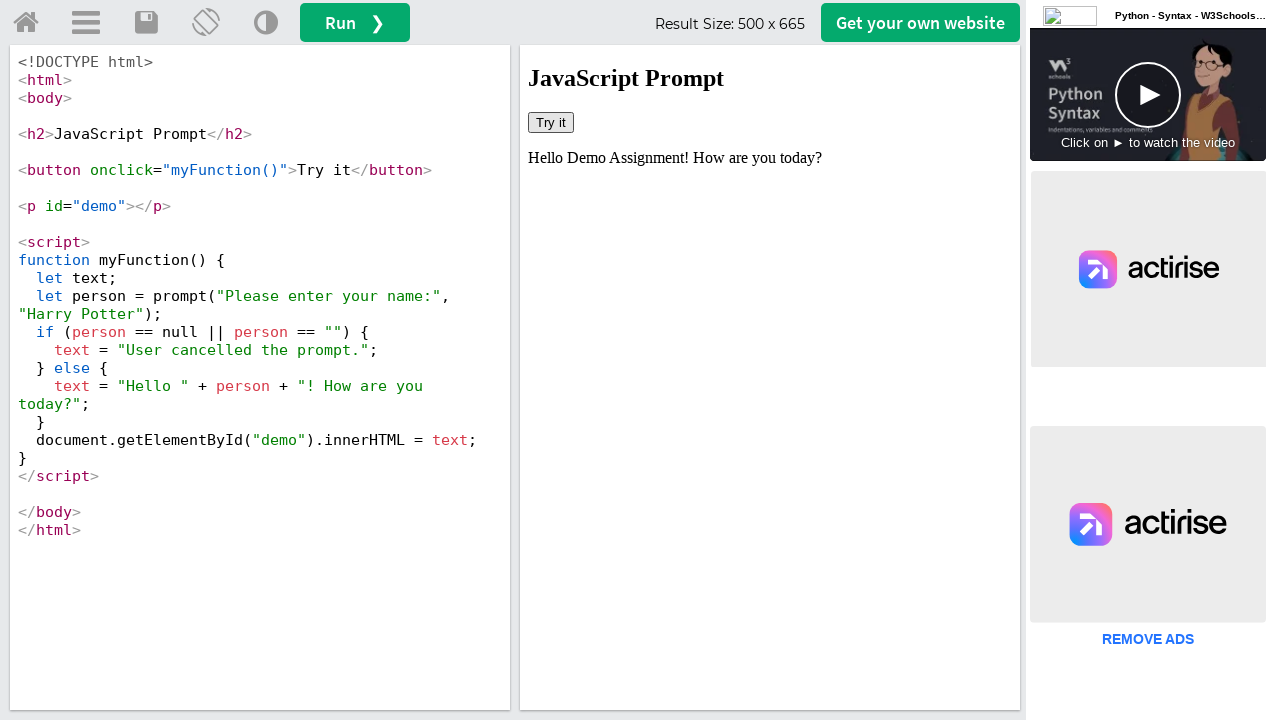

Retrieved demo text from page: 'Hello Demo Assignment! How are you today?'
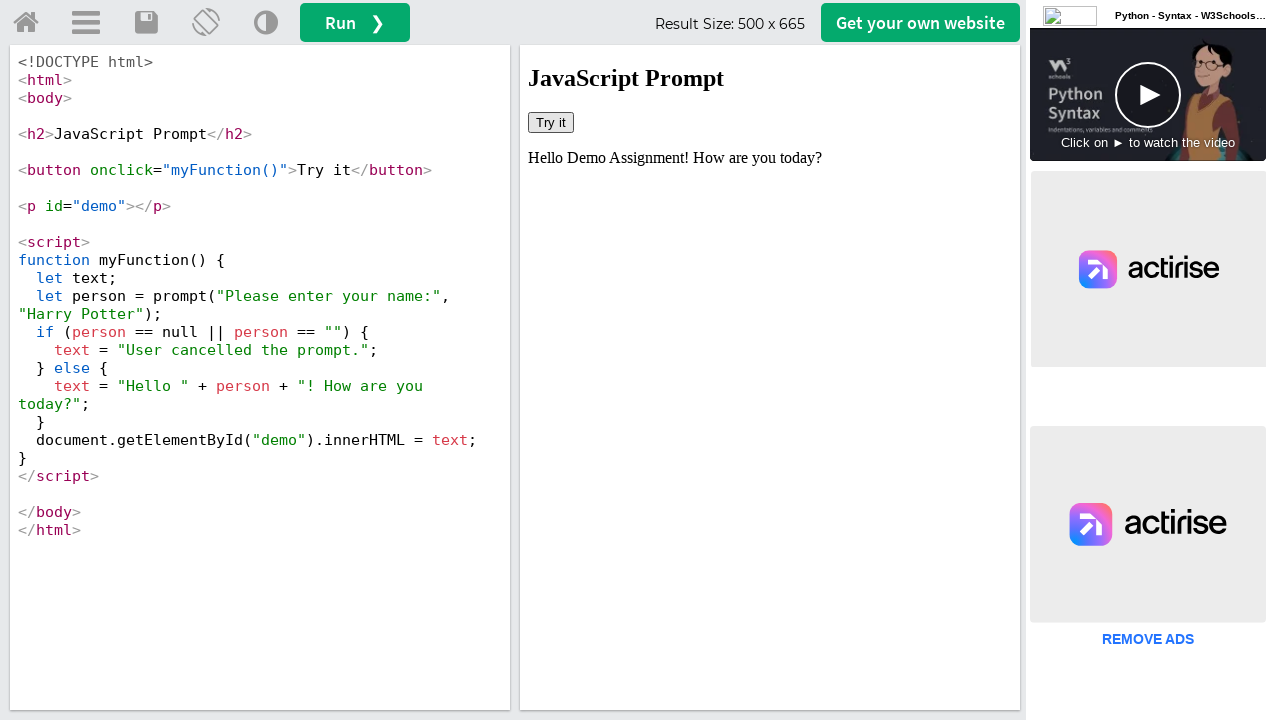

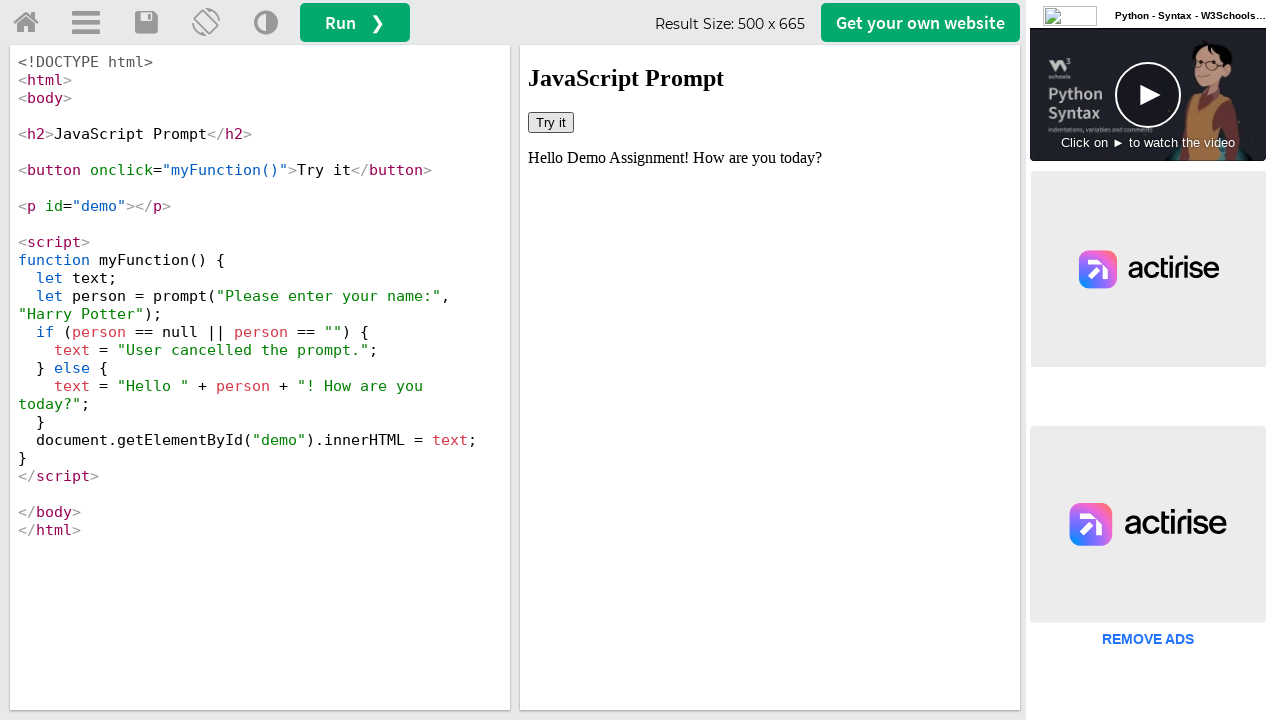